Tests opening multiple browser tabs by navigating to text-compare.com, waiting for the page to load, then opening a new tab and navigating to nopcommerce demo site.

Starting URL: https://text-compare.com/

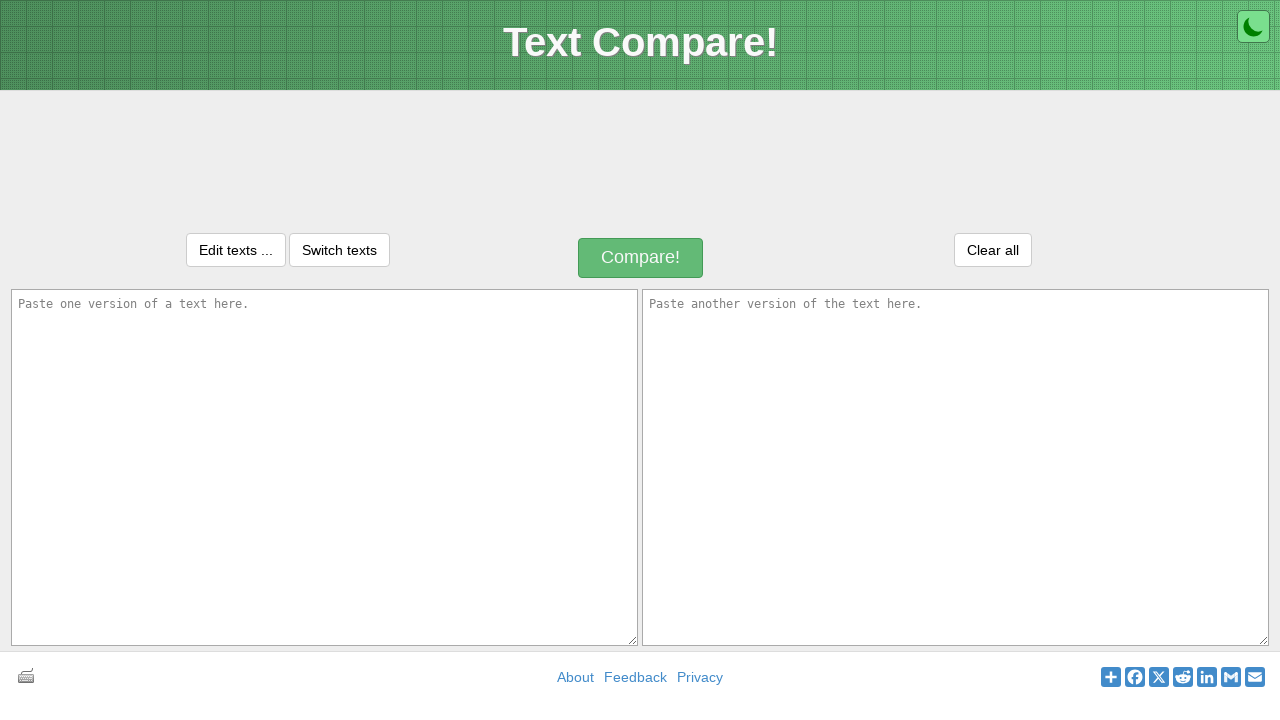

Waited for title header element to be visible on text-compare.com
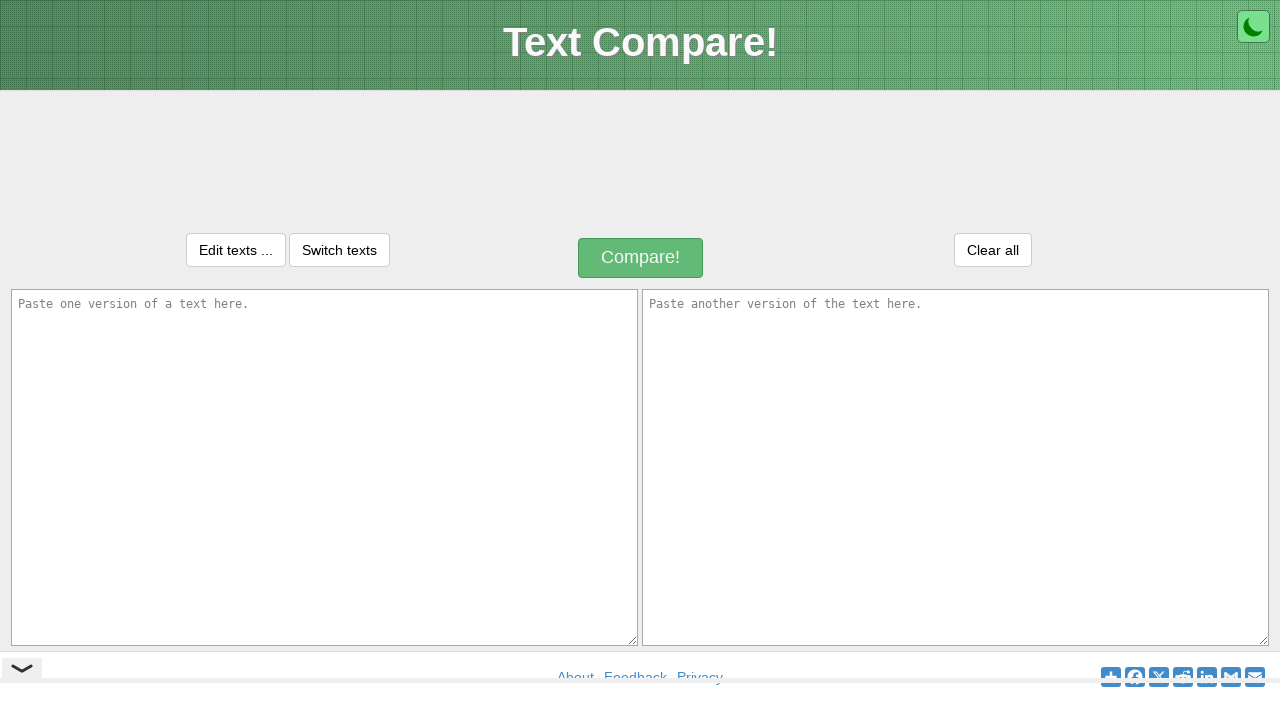

Opened a new browser tab
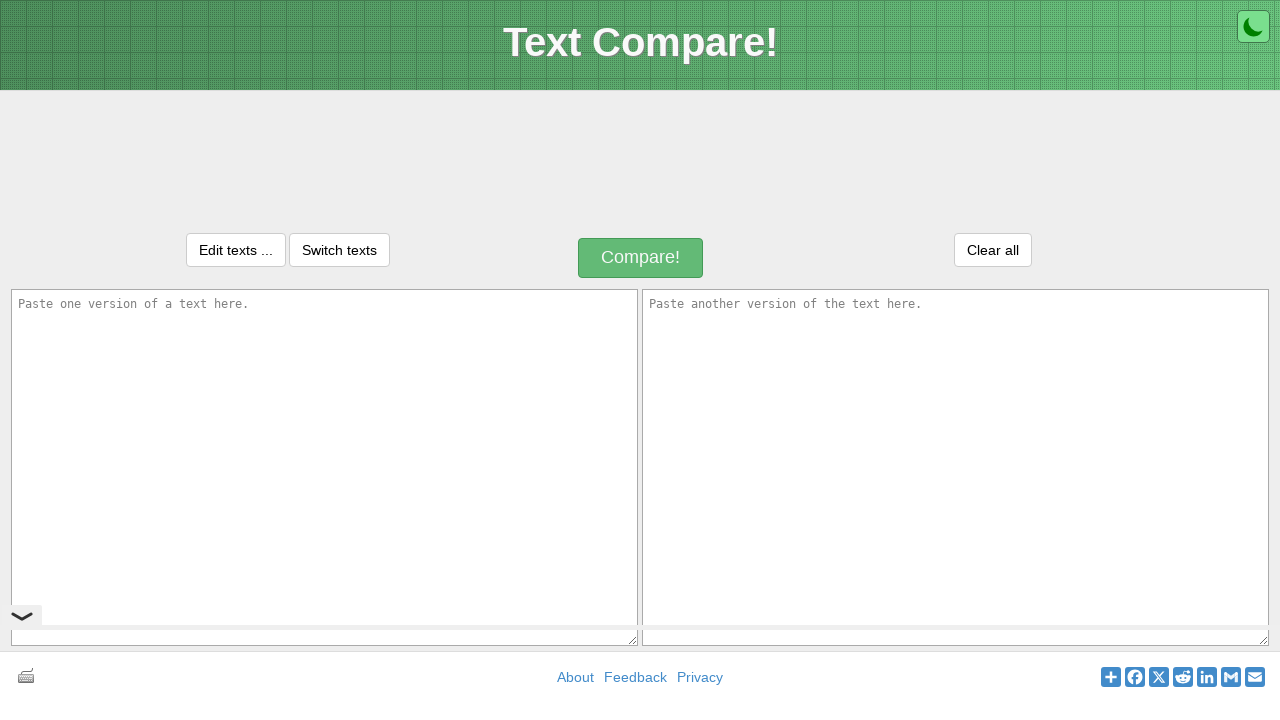

Navigated new tab to nopcommerce demo site
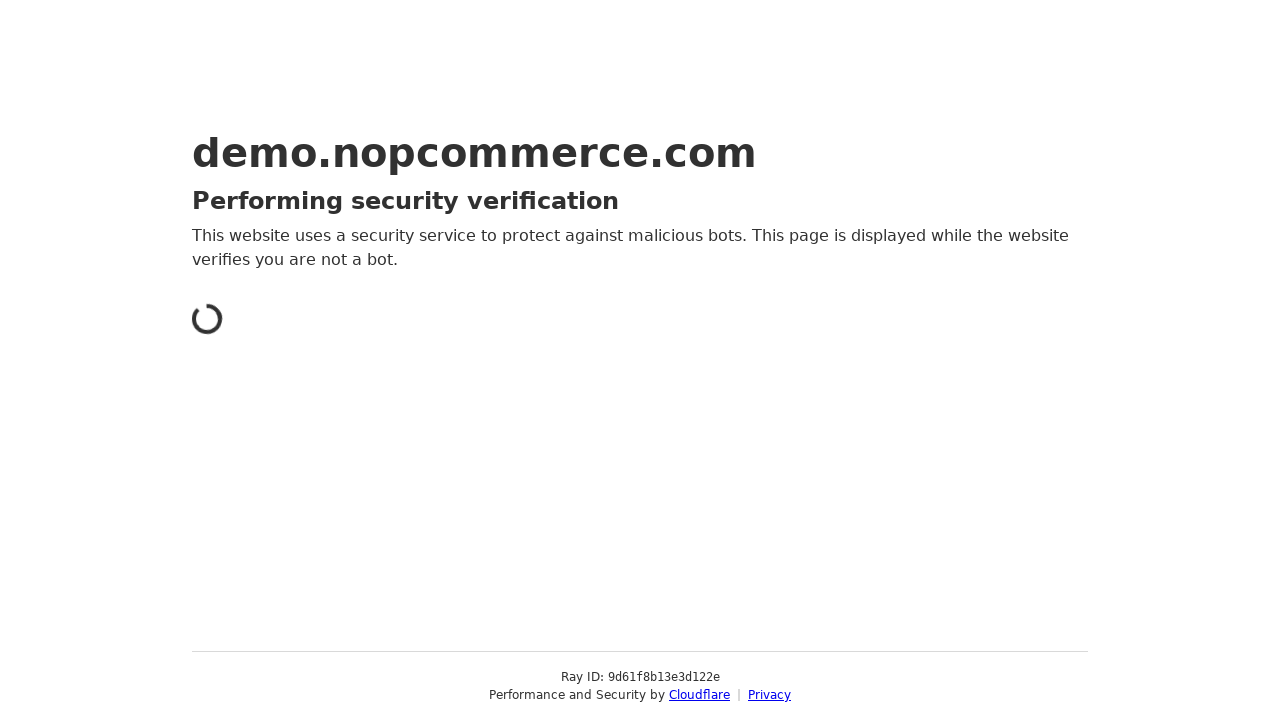

Waited for nopcommerce demo page to load (domcontentloaded)
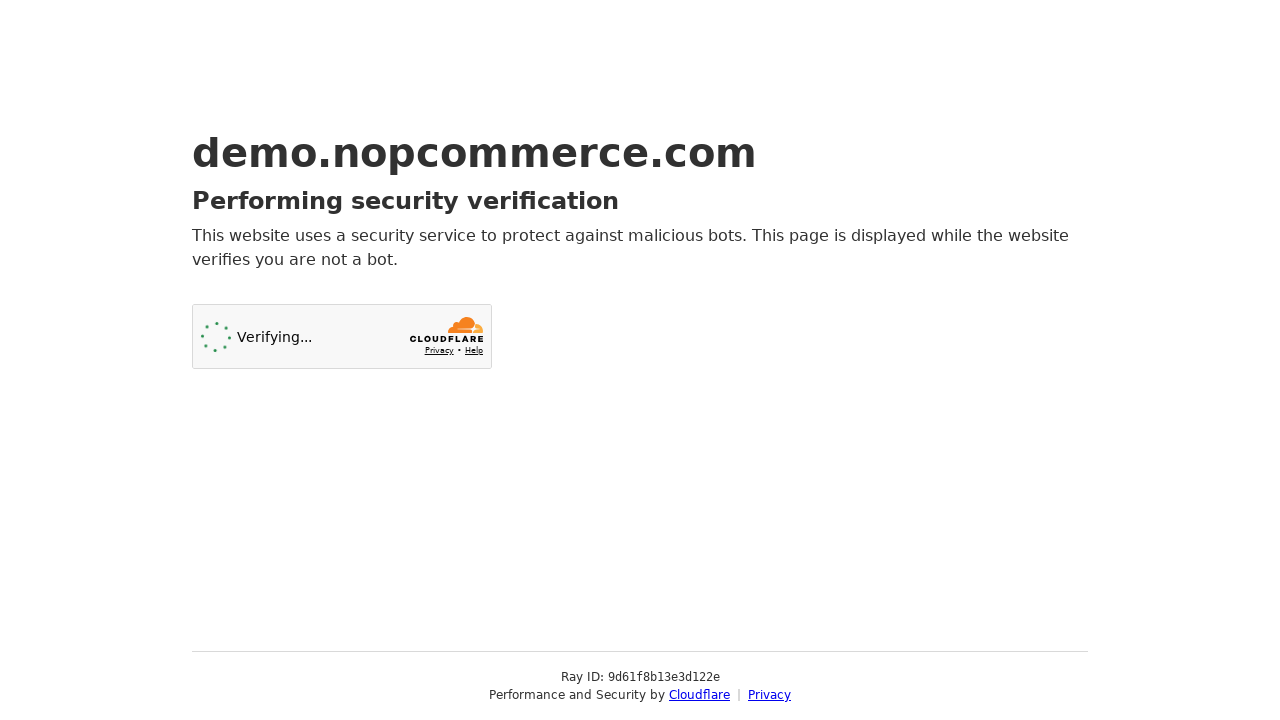

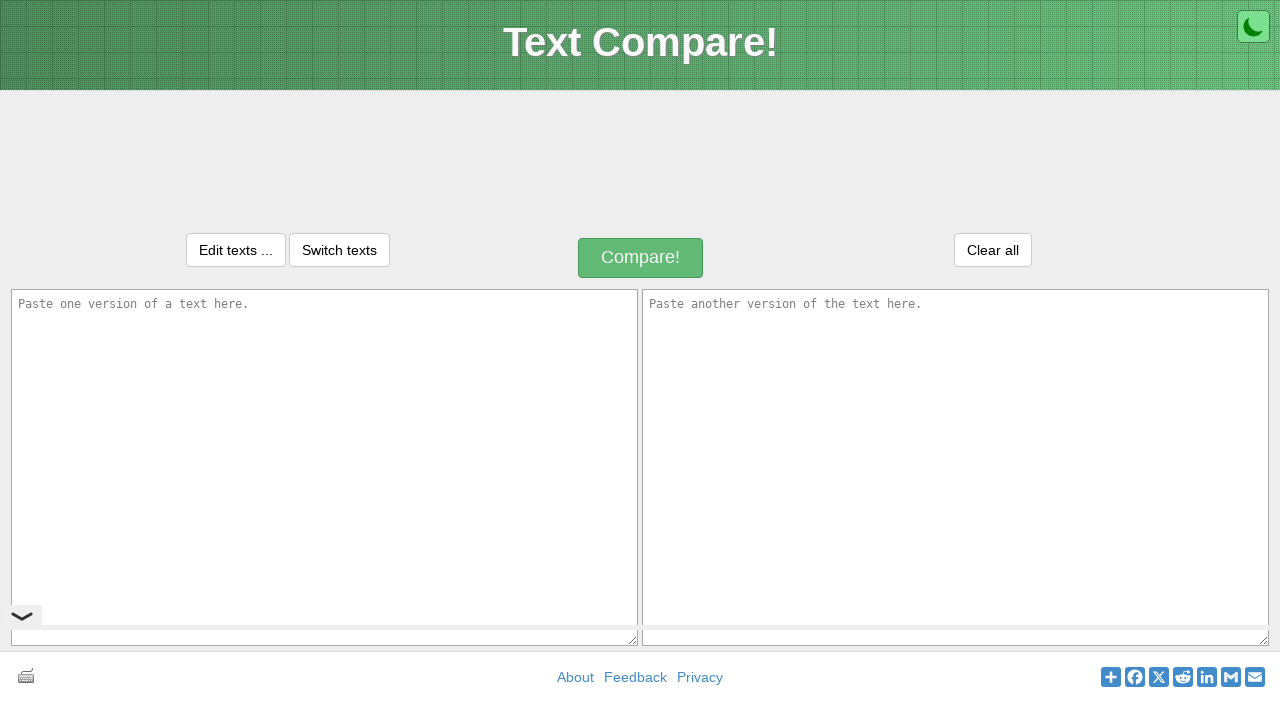